Tests login functionality by entering username and password credentials and verifying successful navigation to home page

Starting URL: https://sakshingp.github.io/assignment/login.html

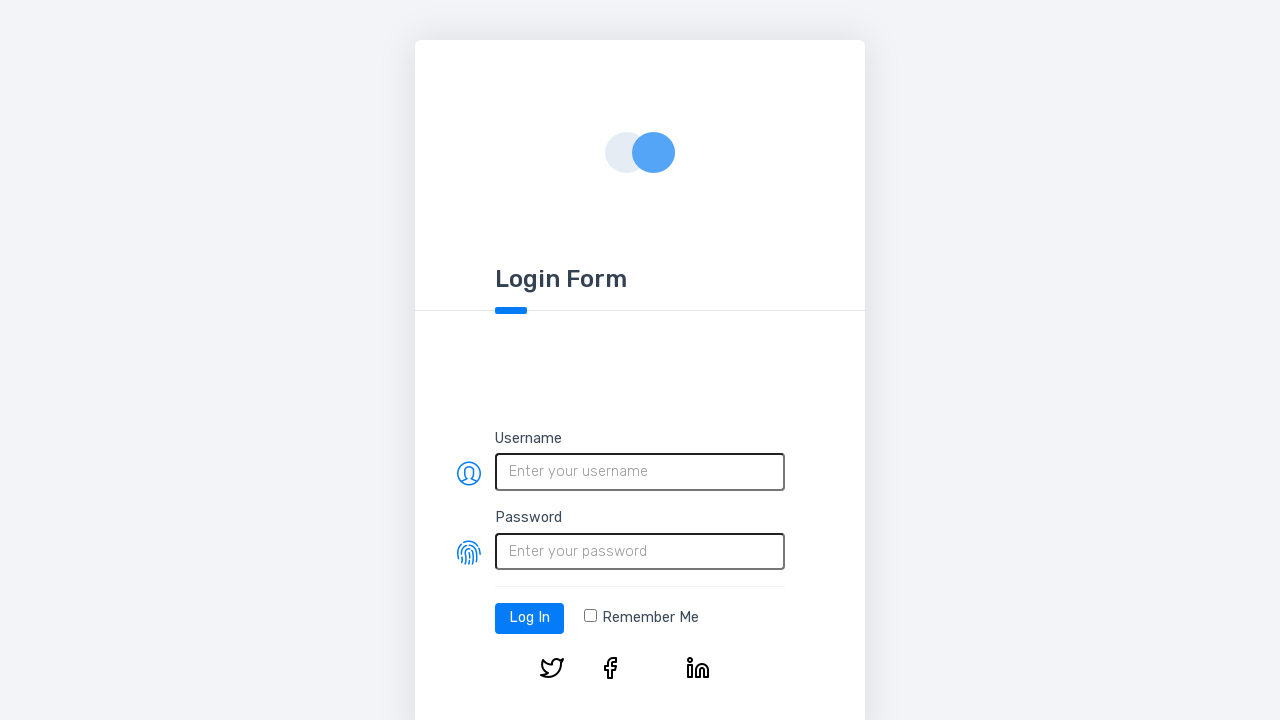

Entered username in username field on #username
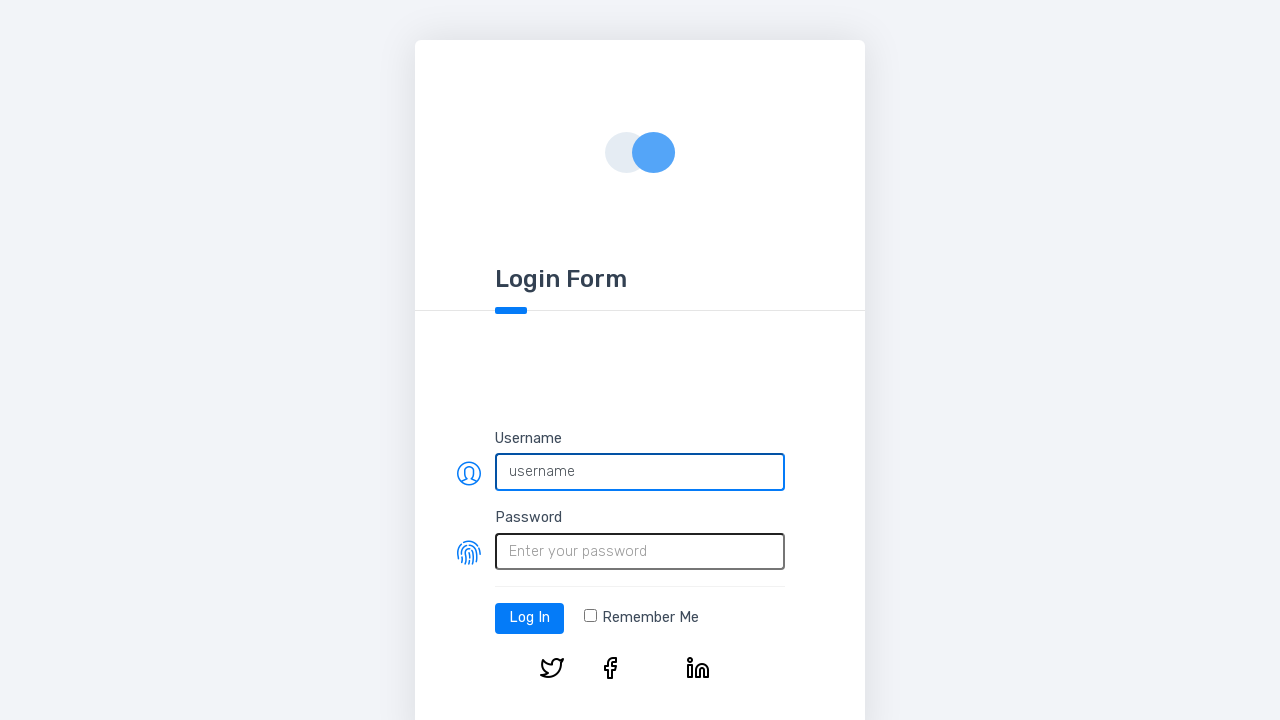

Entered password in password field on #password
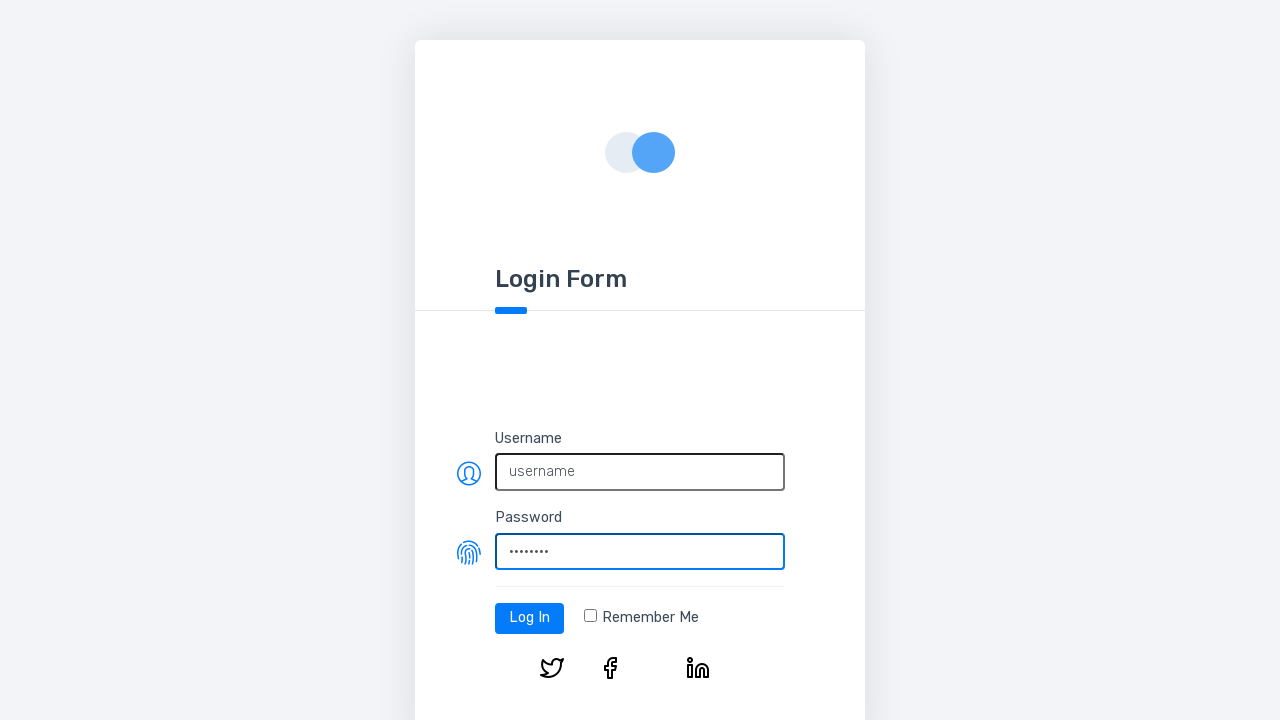

Clicked login button to submit credentials at (530, 618) on #log-in
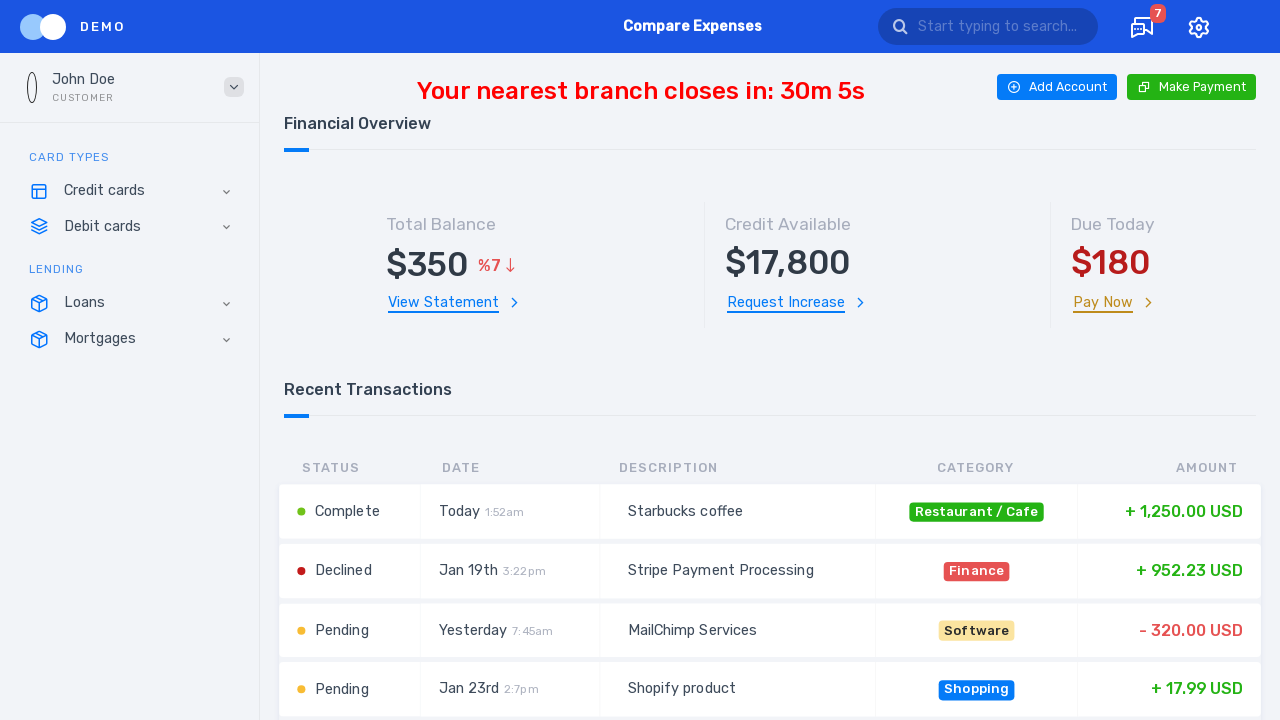

Successfully navigated to home page
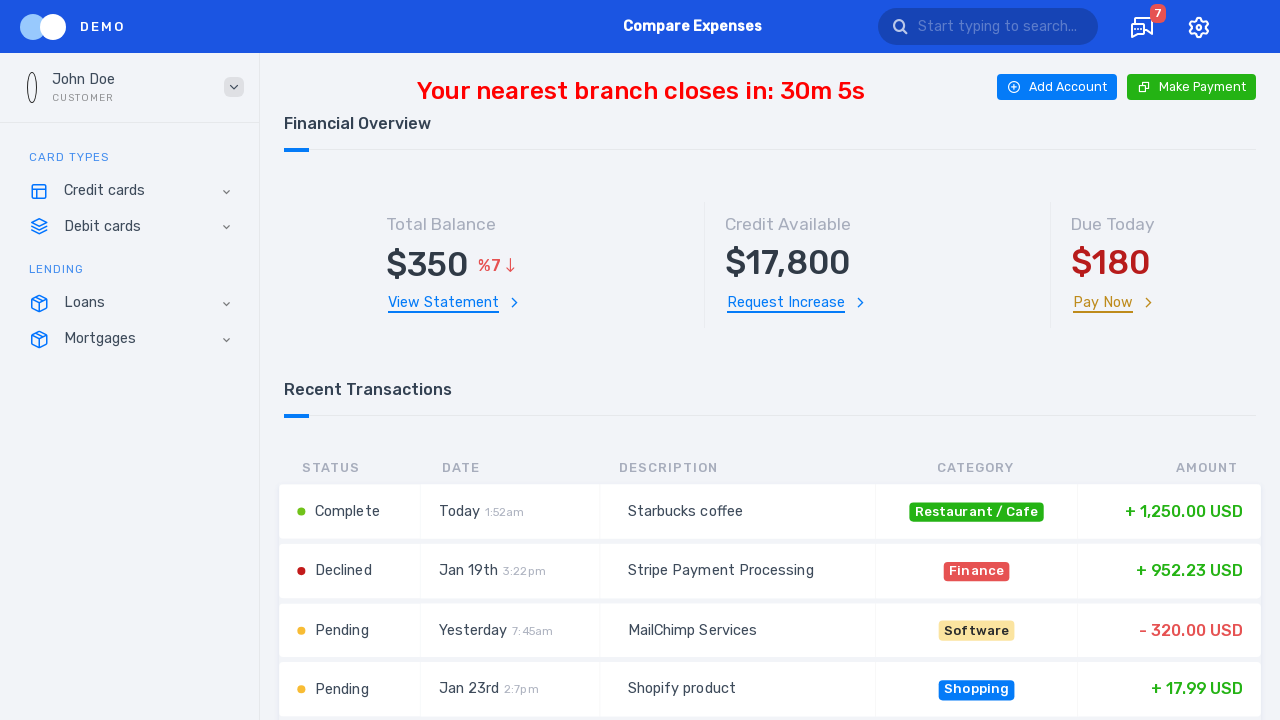

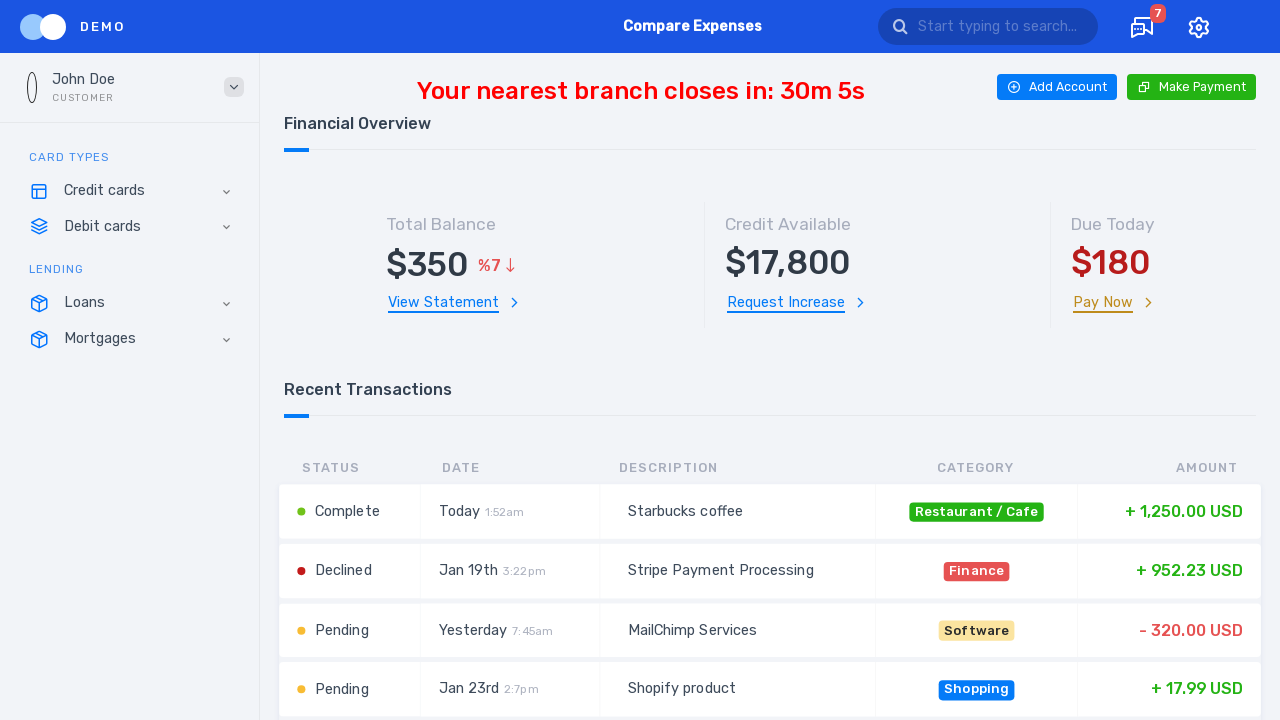